Tests drag and drop functionality on jQuery UI demo page by dragging an element to a drop target, then performs a right-click context menu action on a link

Starting URL: https://jqueryui.com/droppable/

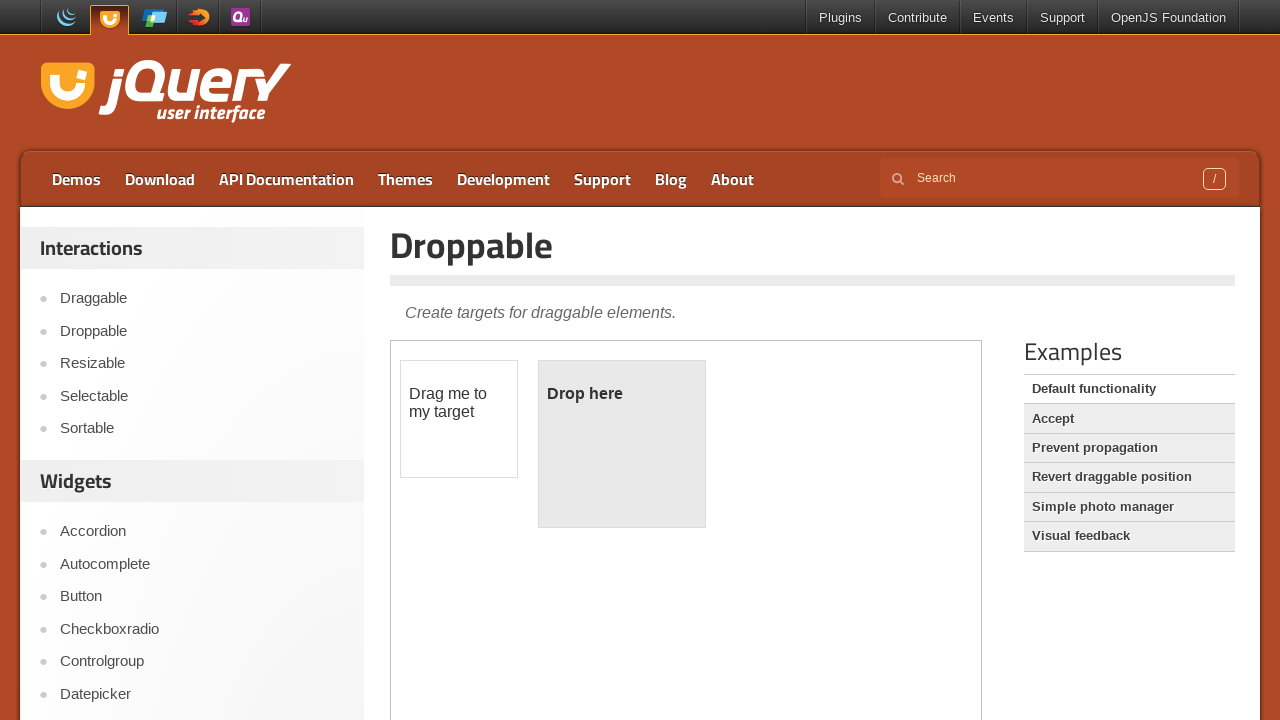

Located iframe containing draggable elements
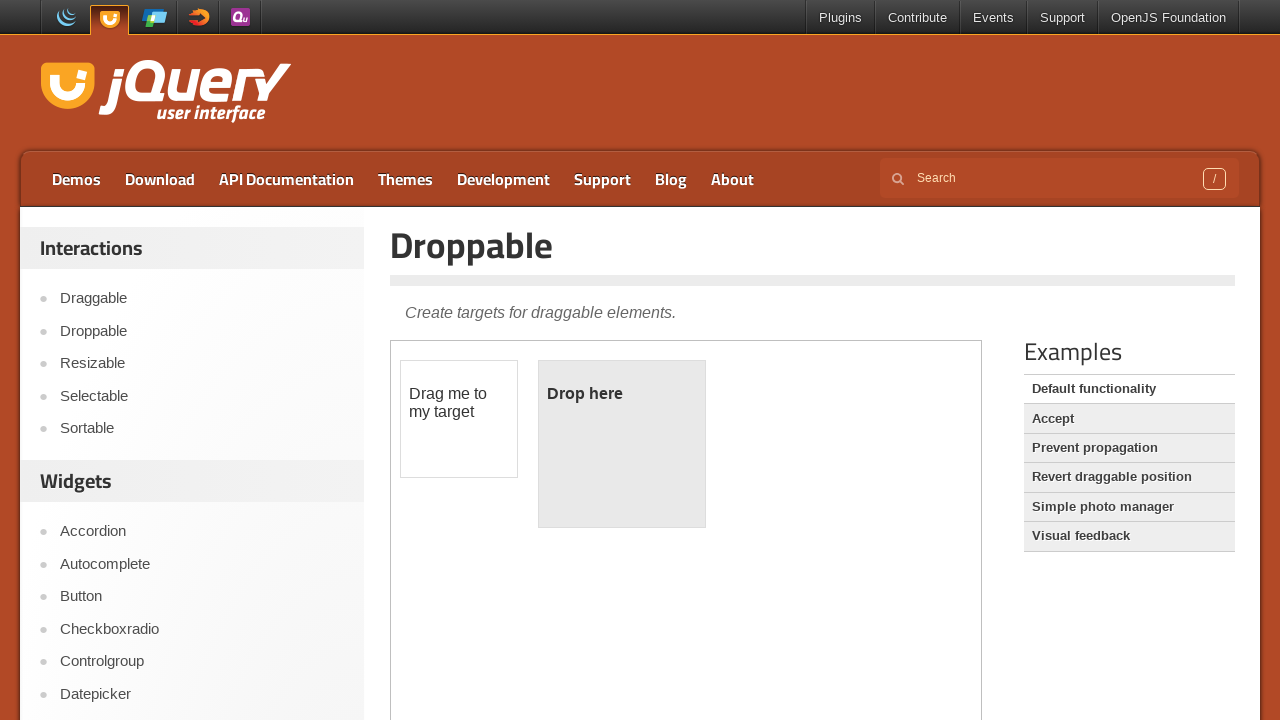

Located draggable element within iframe
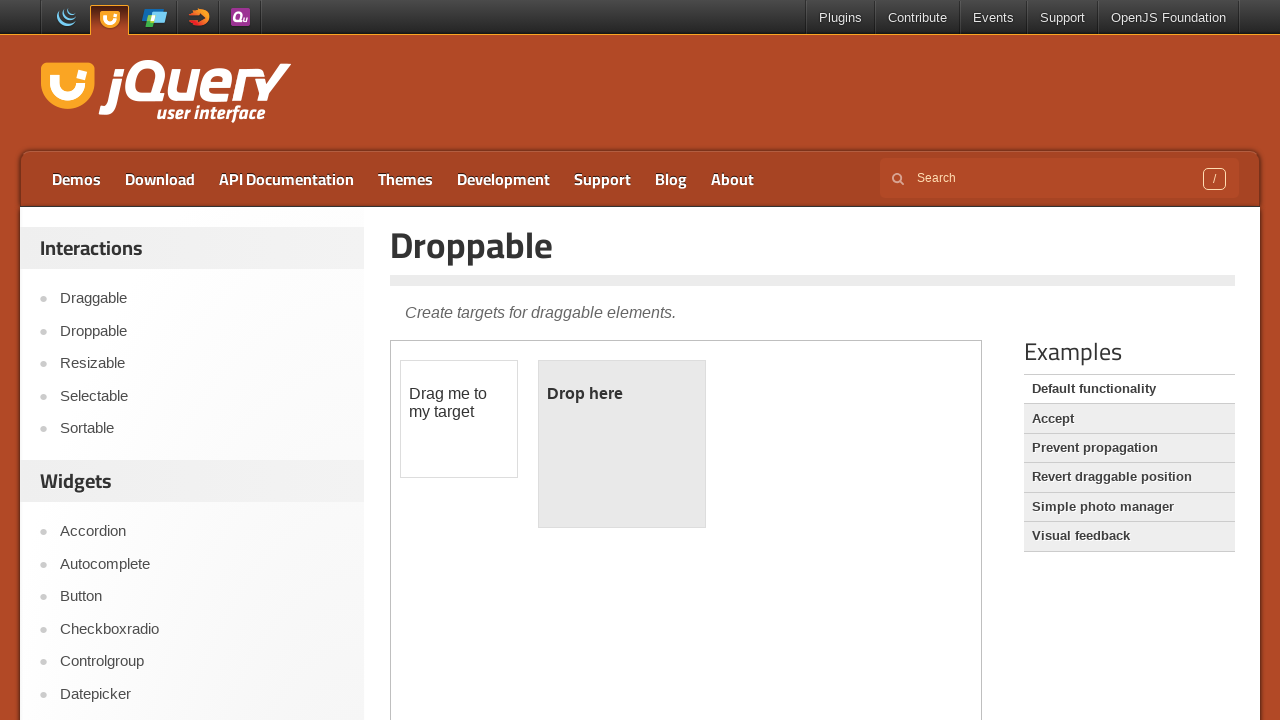

Located droppable element within iframe
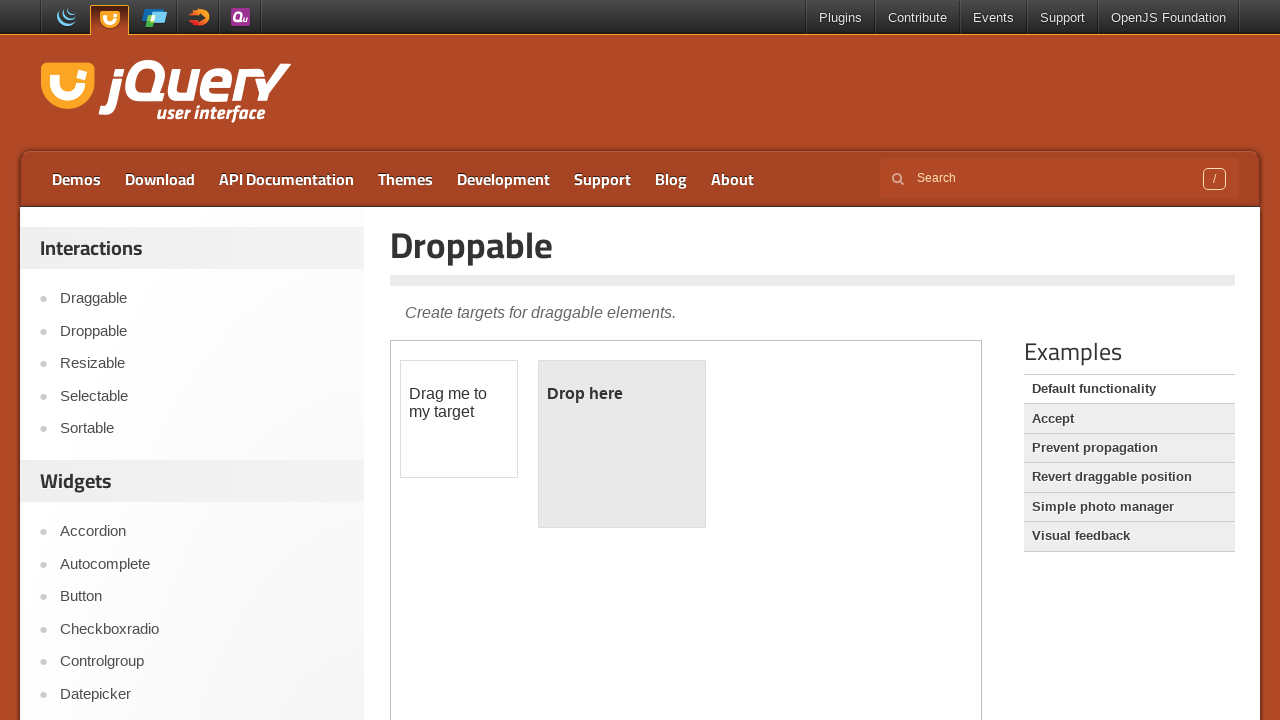

Dragged element to drop target at (622, 444)
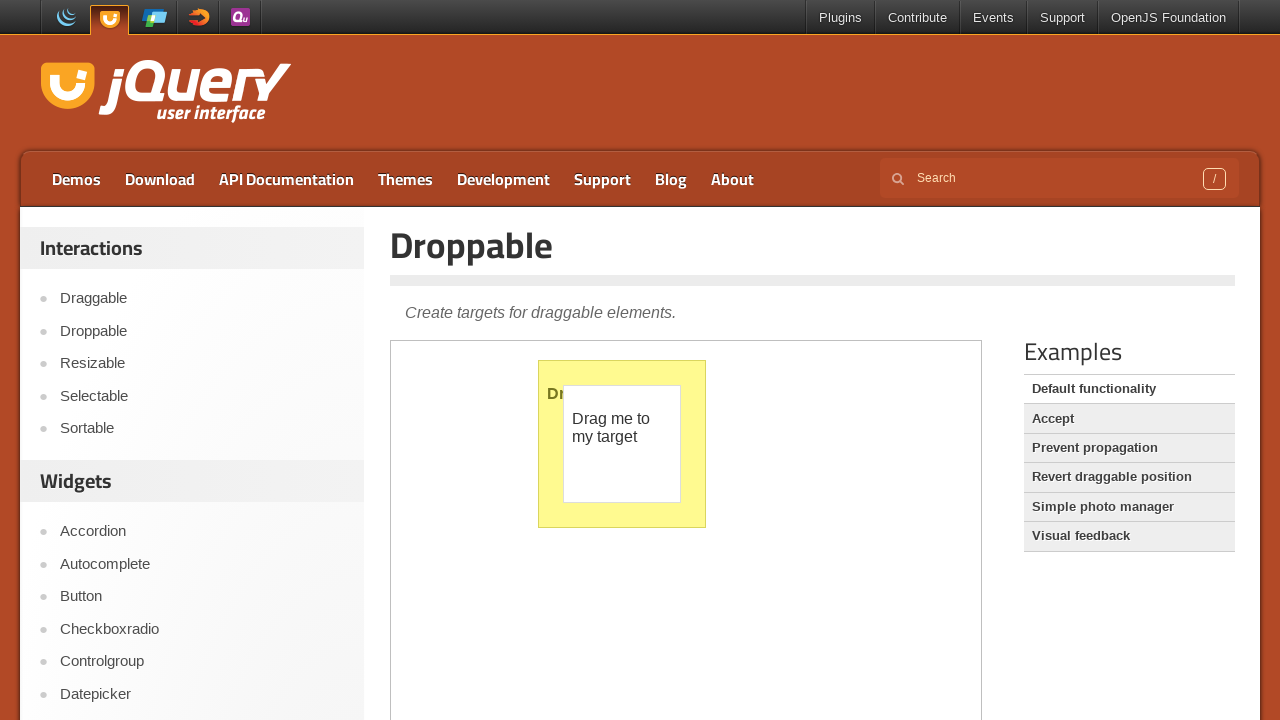

Waited for drag and drop action to complete
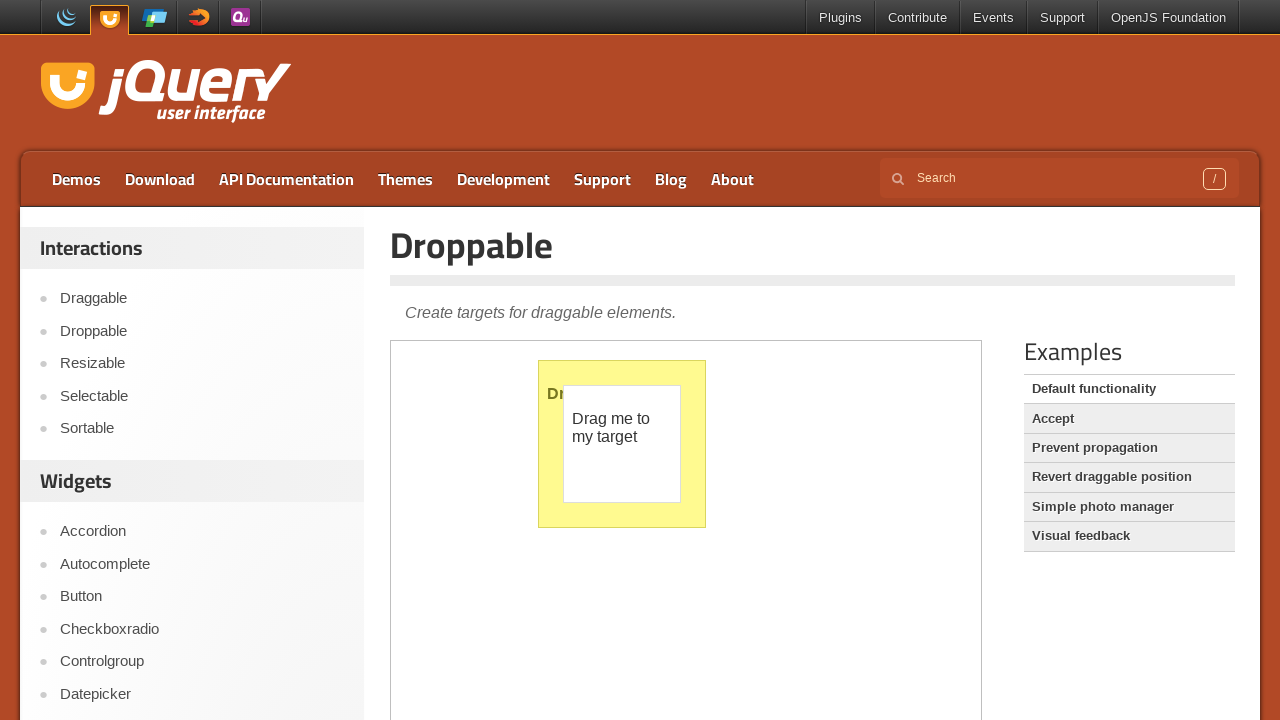

Reloaded the page
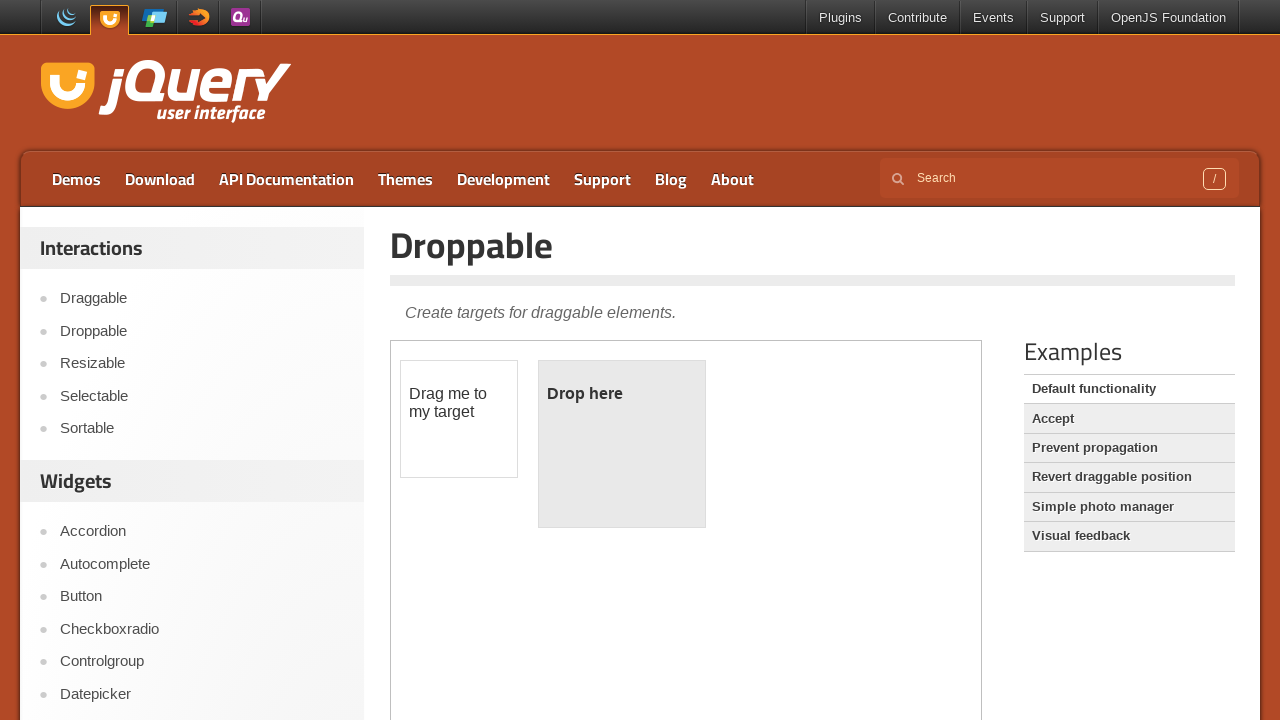

Right-clicked on Droppable link to open context menu at (202, 331) on a:has-text('Droppable')
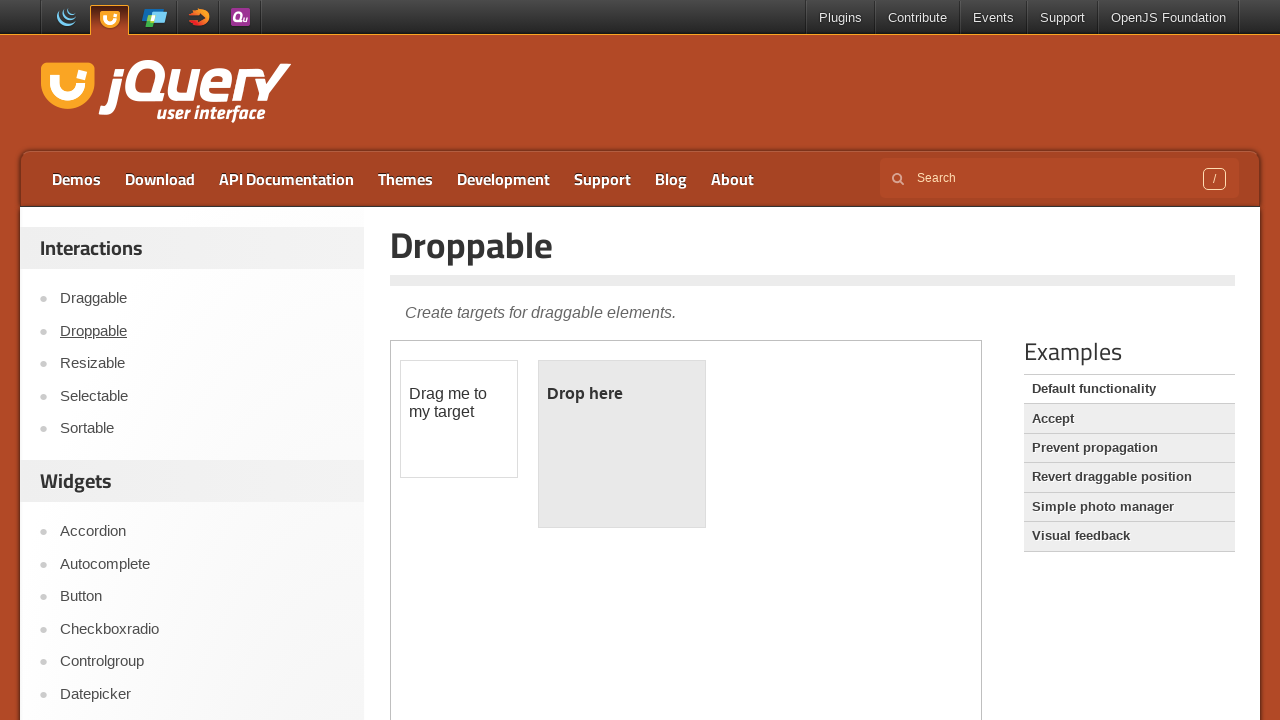

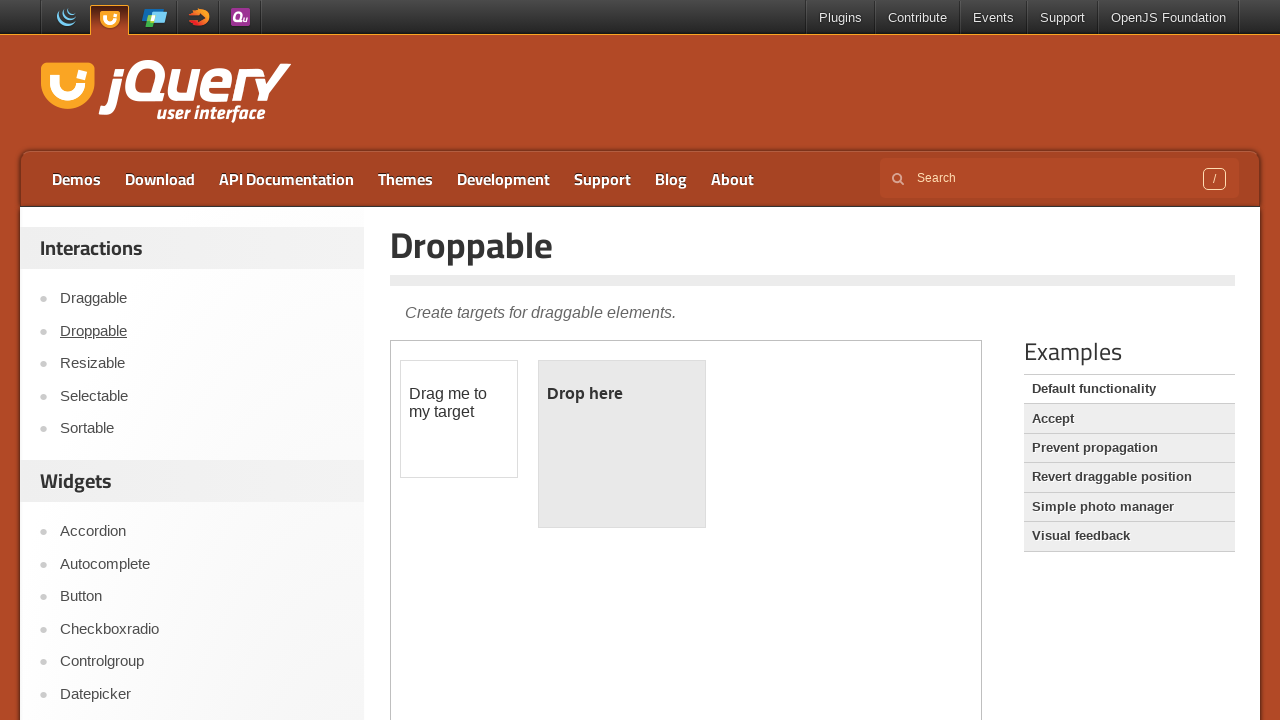